Tests popup window handling by clicking a link that opens a popup window and then switching to the new window

Starting URL: https://omayo.blogspot.com/

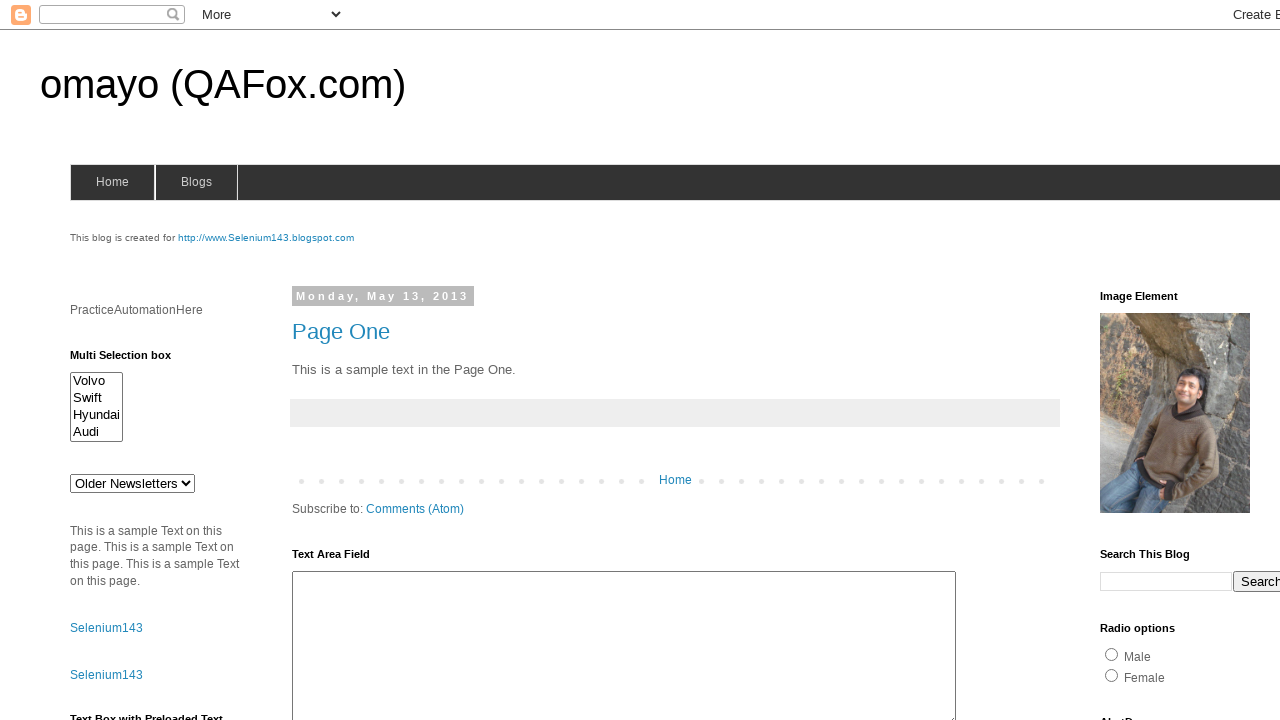

Clicked link to open popup window at (132, 360) on xpath=//a[text()='Open a popup window']
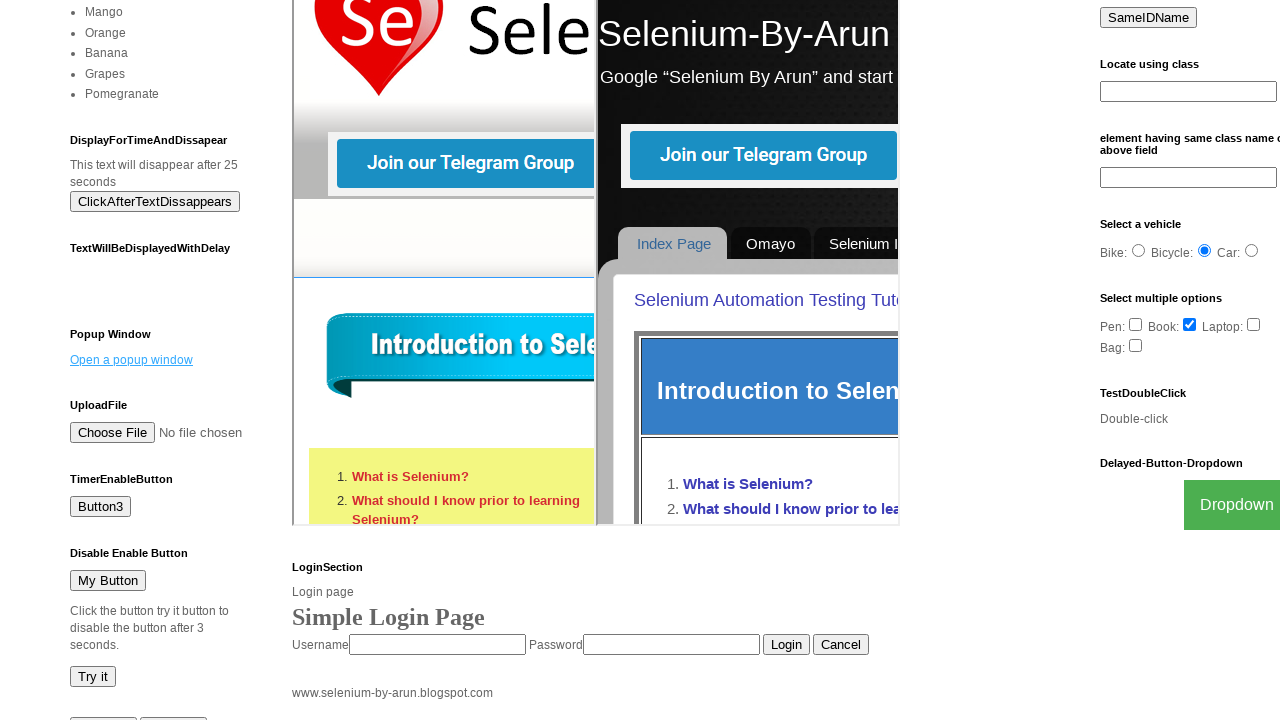

Waited for popup window to open
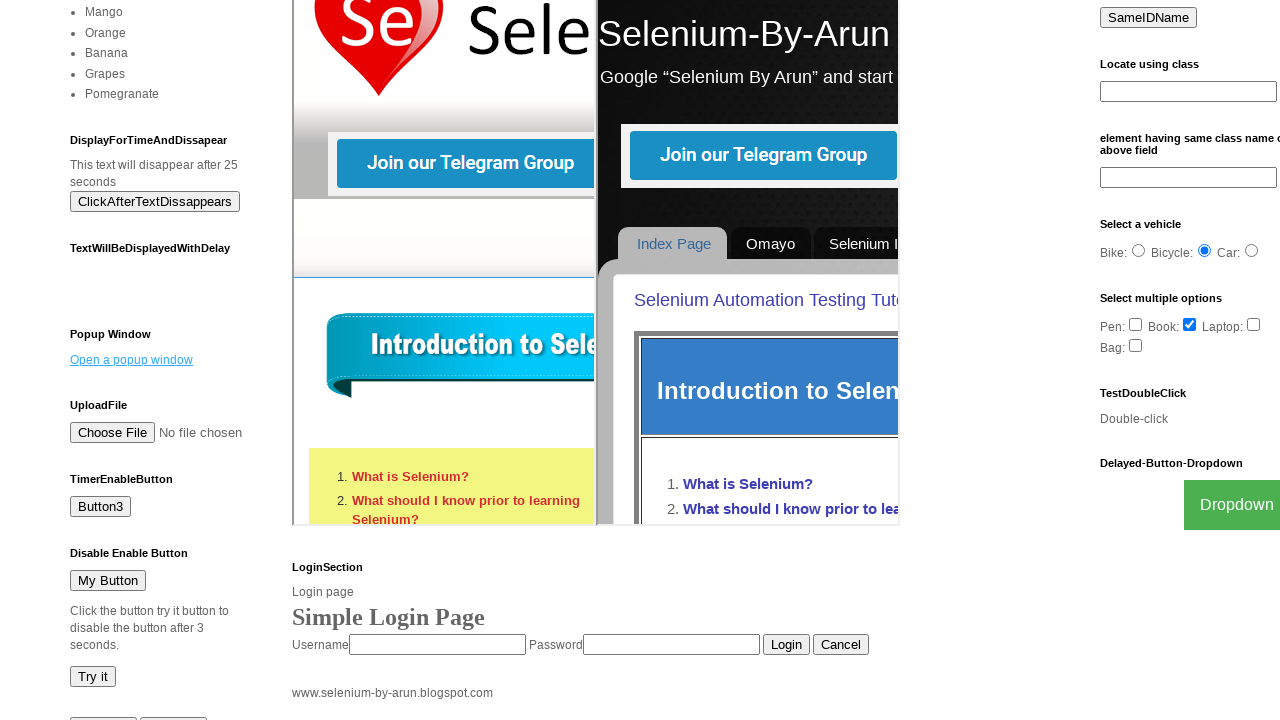

Retrieved all pages in context
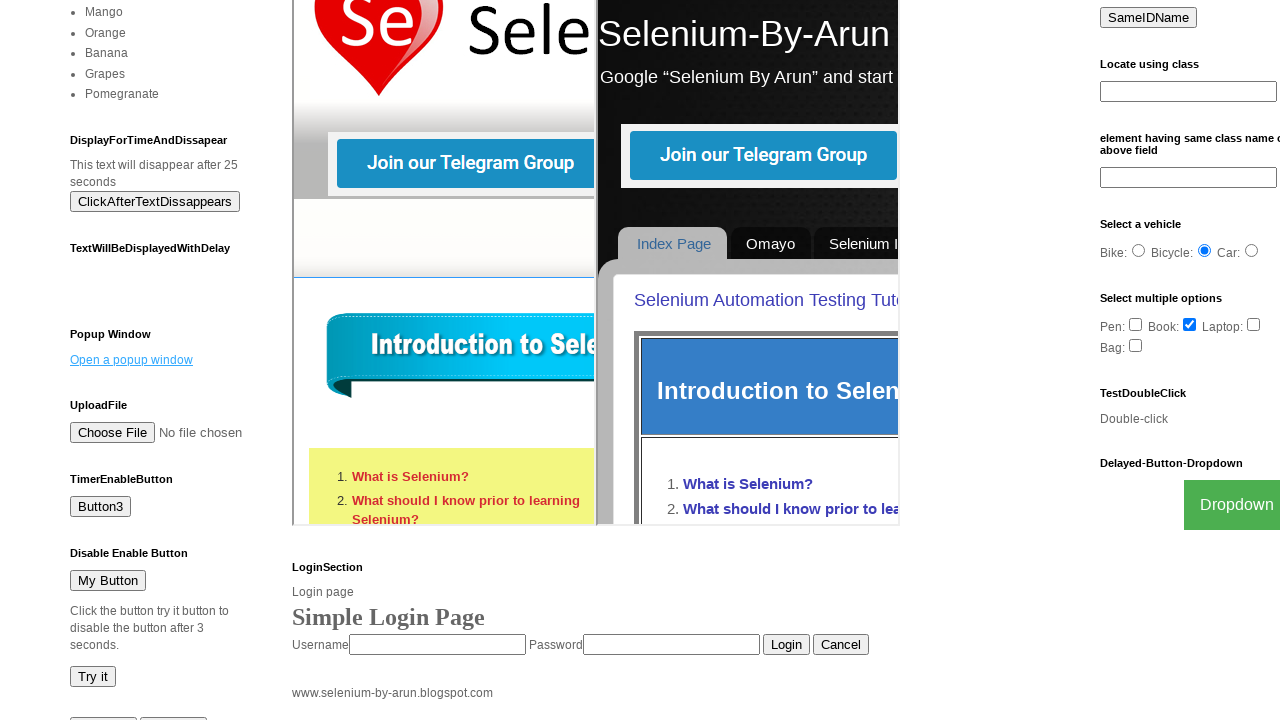

Brought popup window to front
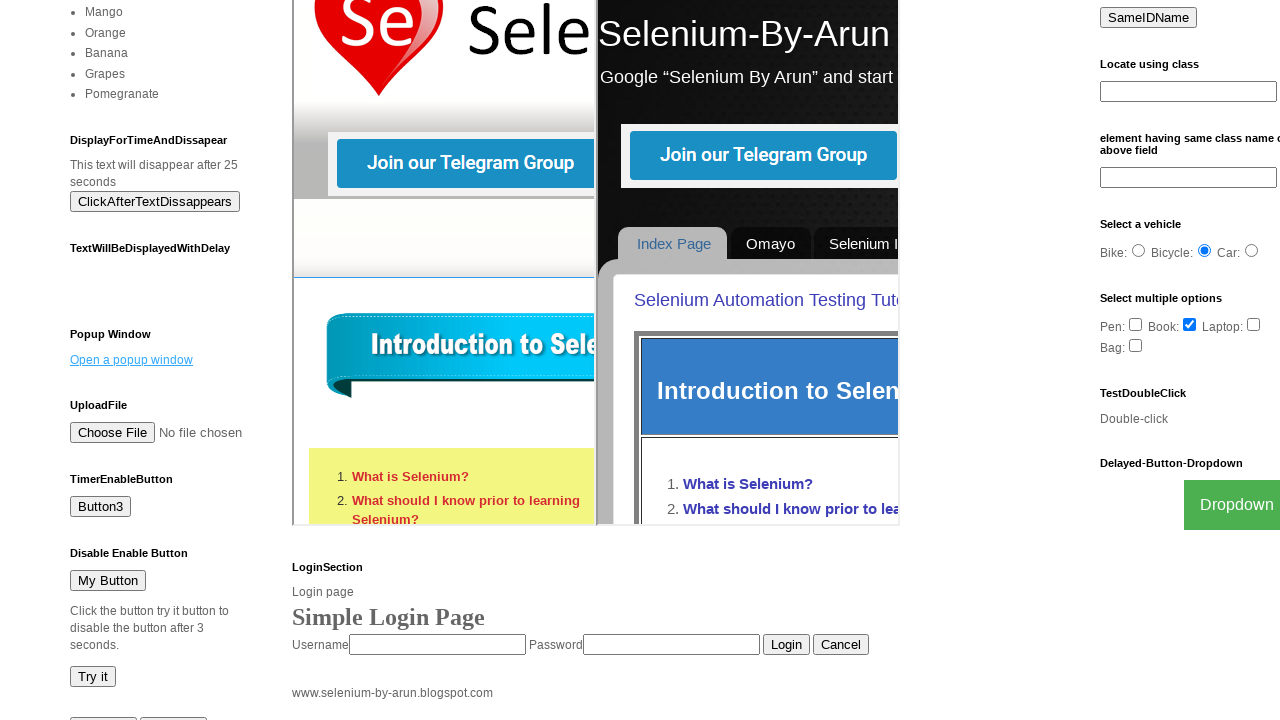

Popup window loaded and DOM content ready
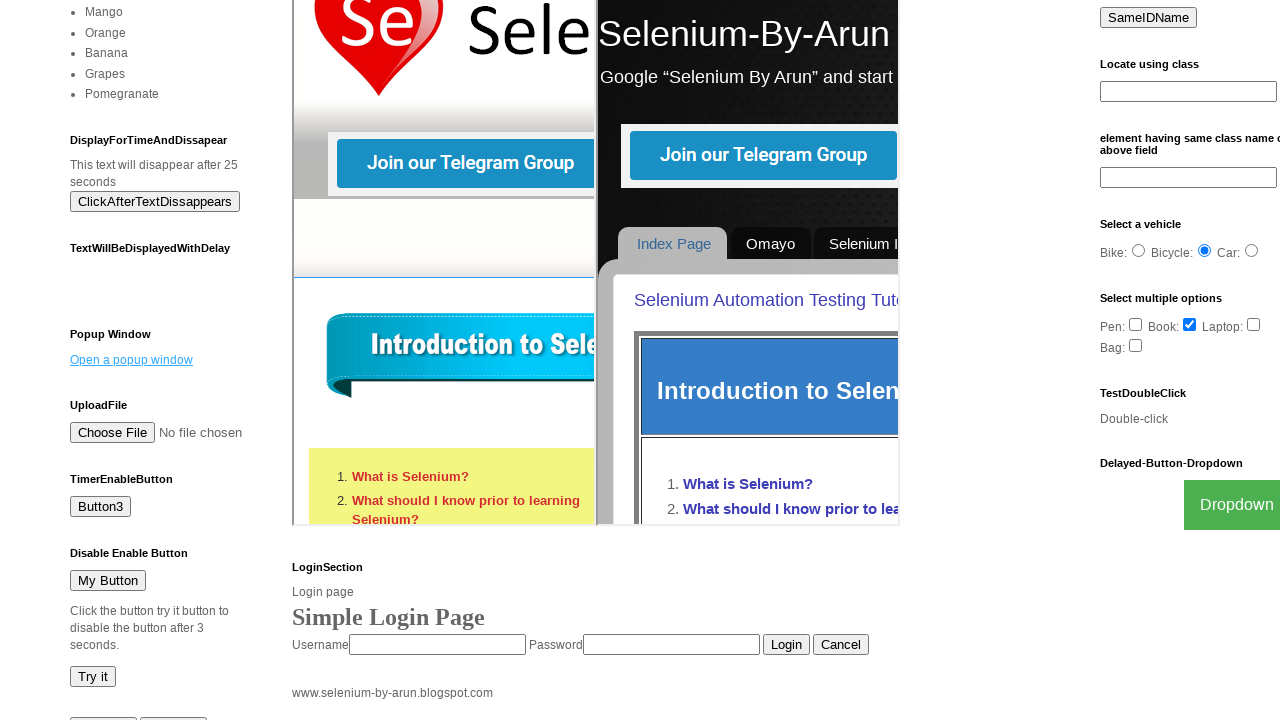

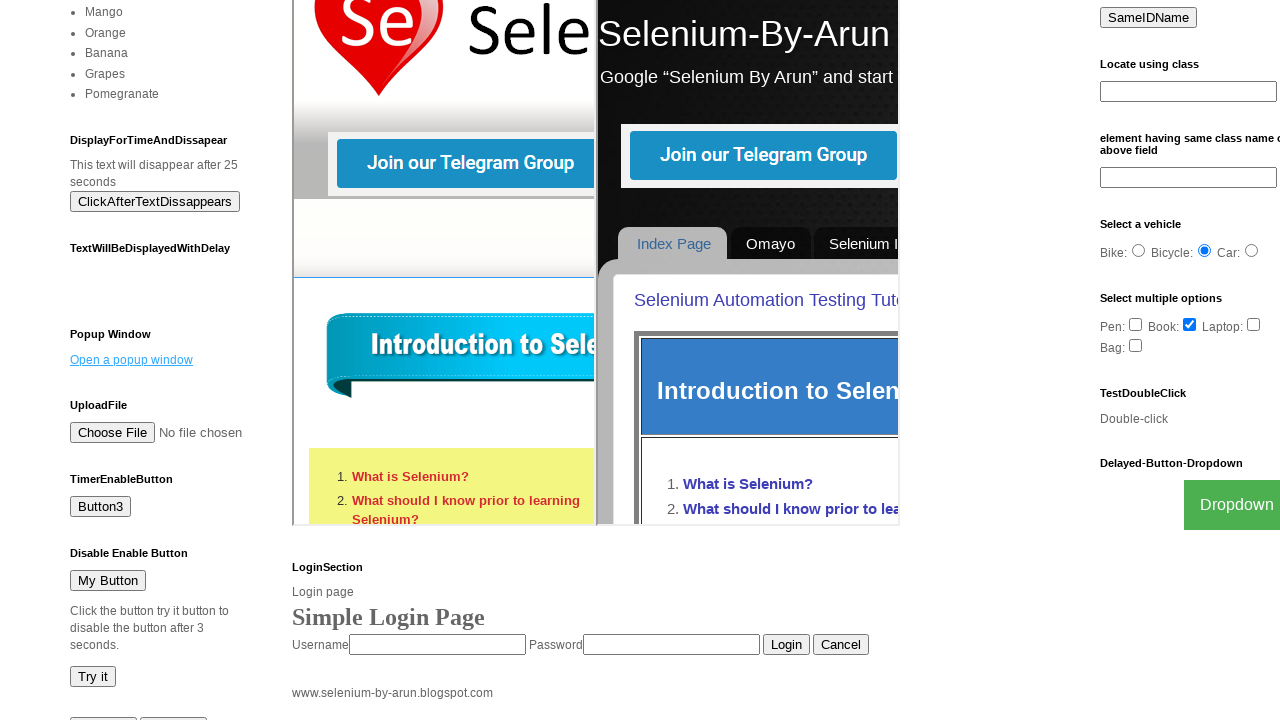